Tests clearing the complete state of all items by checking and then unchecking the "Mark all as complete" checkbox.

Starting URL: https://demo.playwright.dev/todomvc

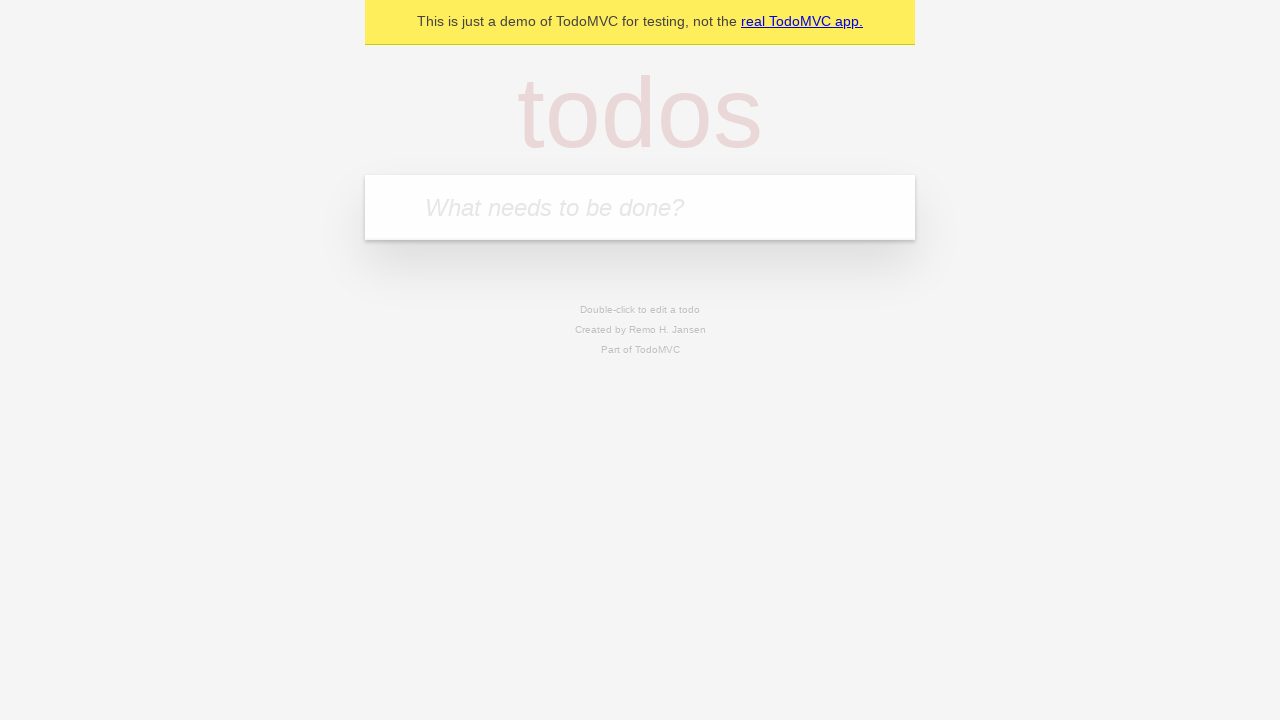

Filled first todo input with 'buy some cheese' on internal:attr=[placeholder="What needs to be done?"i]
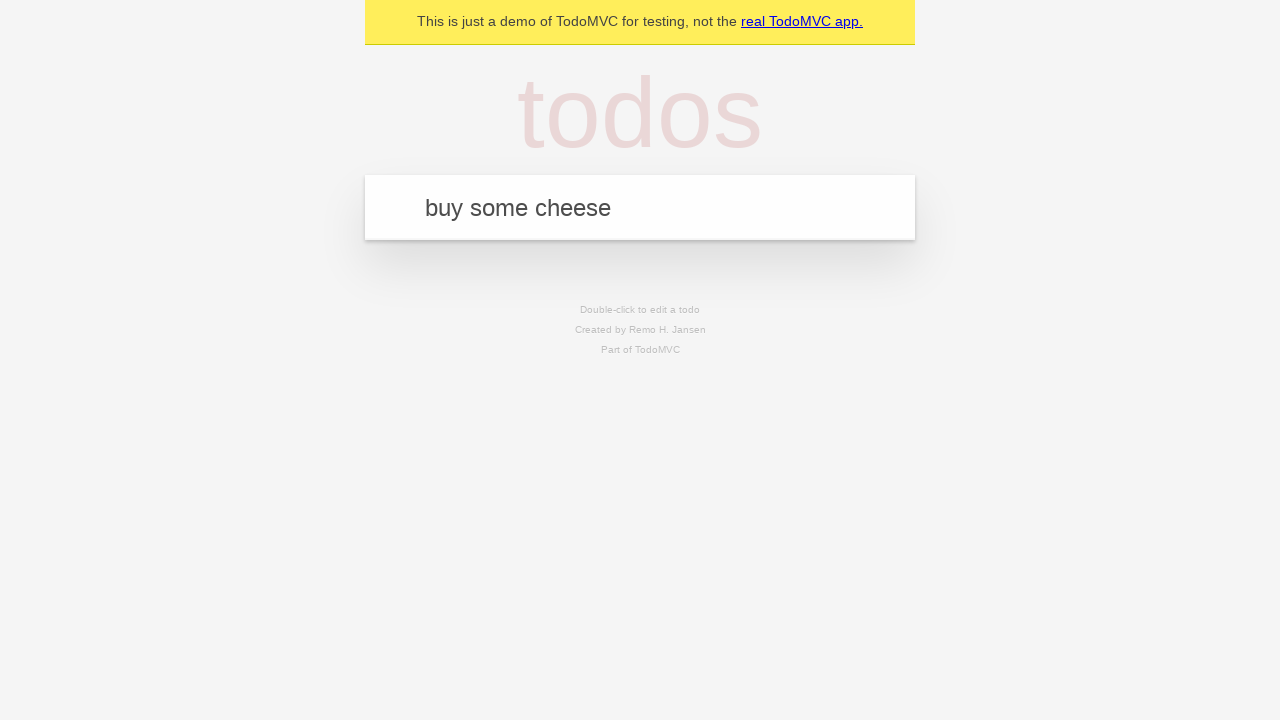

Pressed Enter to add first todo on internal:attr=[placeholder="What needs to be done?"i]
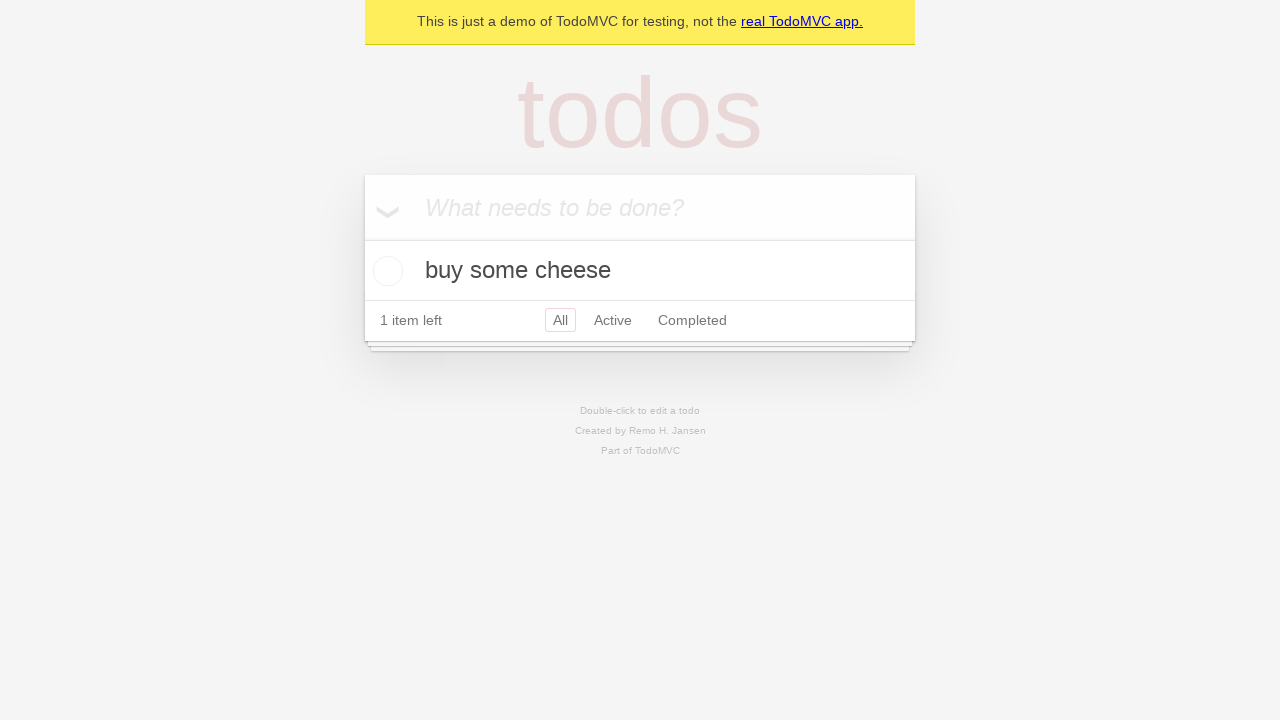

Filled second todo input with 'feed the cat' on internal:attr=[placeholder="What needs to be done?"i]
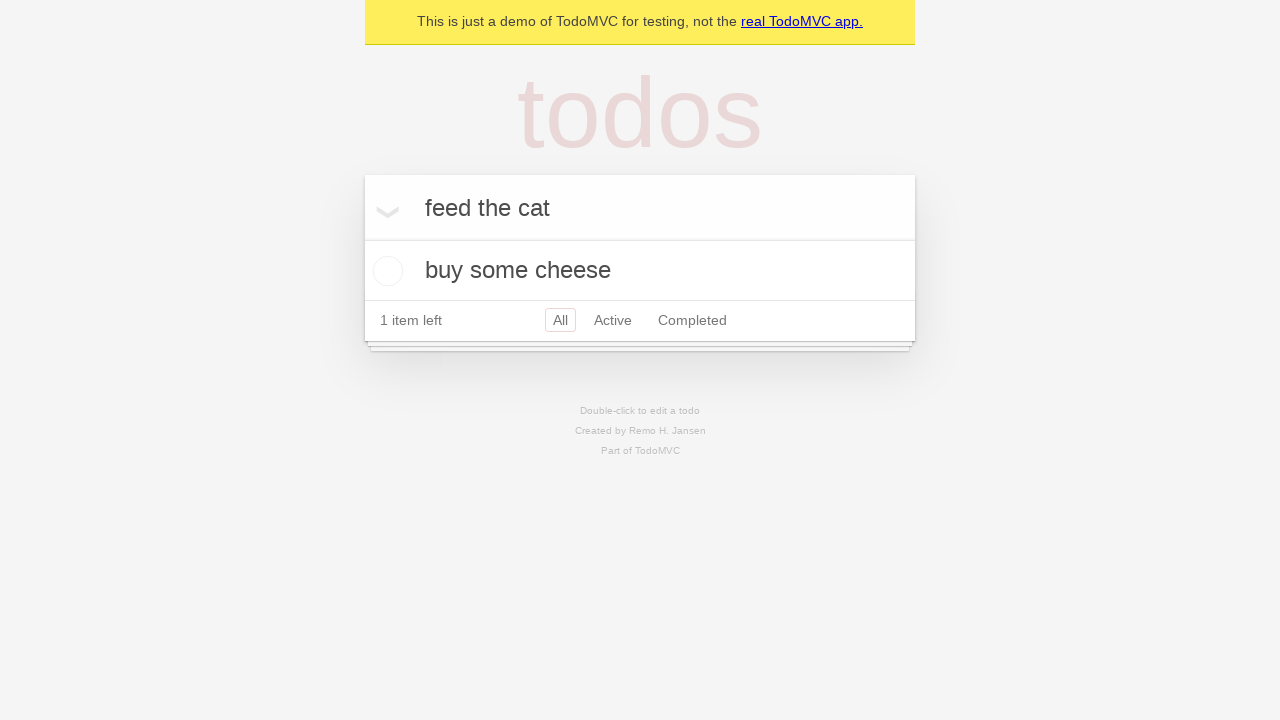

Pressed Enter to add second todo on internal:attr=[placeholder="What needs to be done?"i]
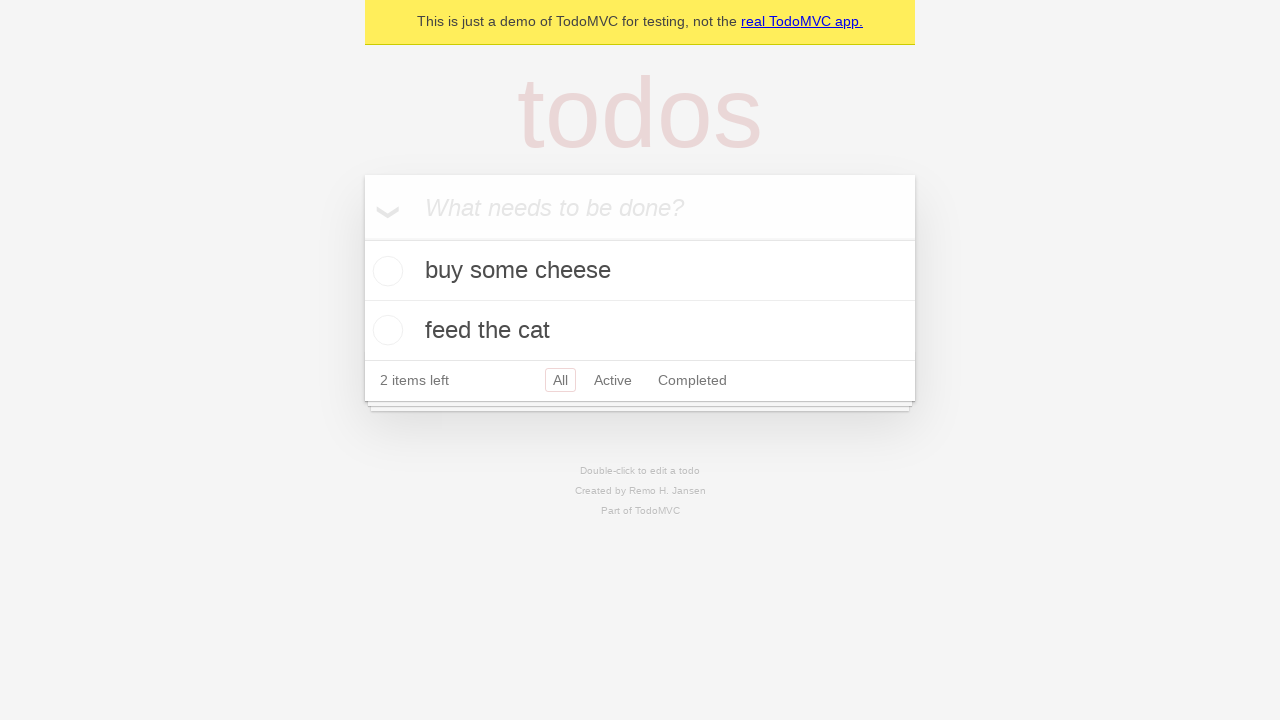

Filled third todo input with 'book a doctors appointment' on internal:attr=[placeholder="What needs to be done?"i]
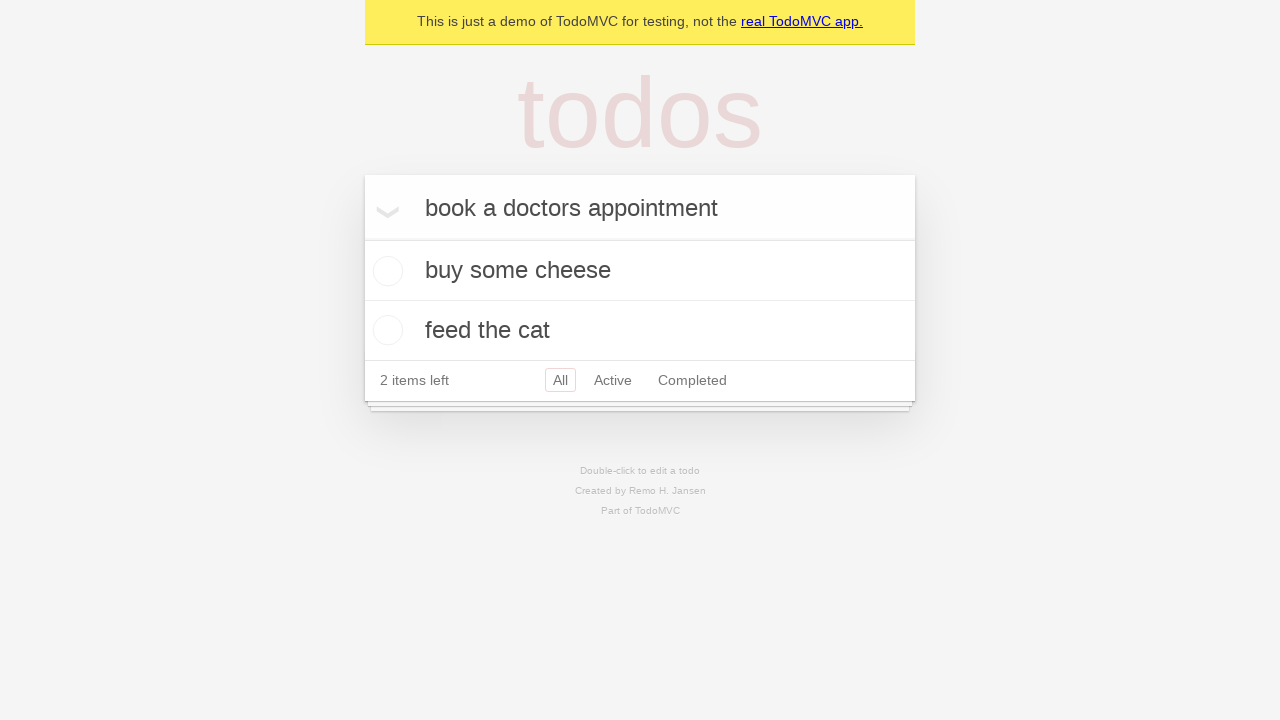

Pressed Enter to add third todo on internal:attr=[placeholder="What needs to be done?"i]
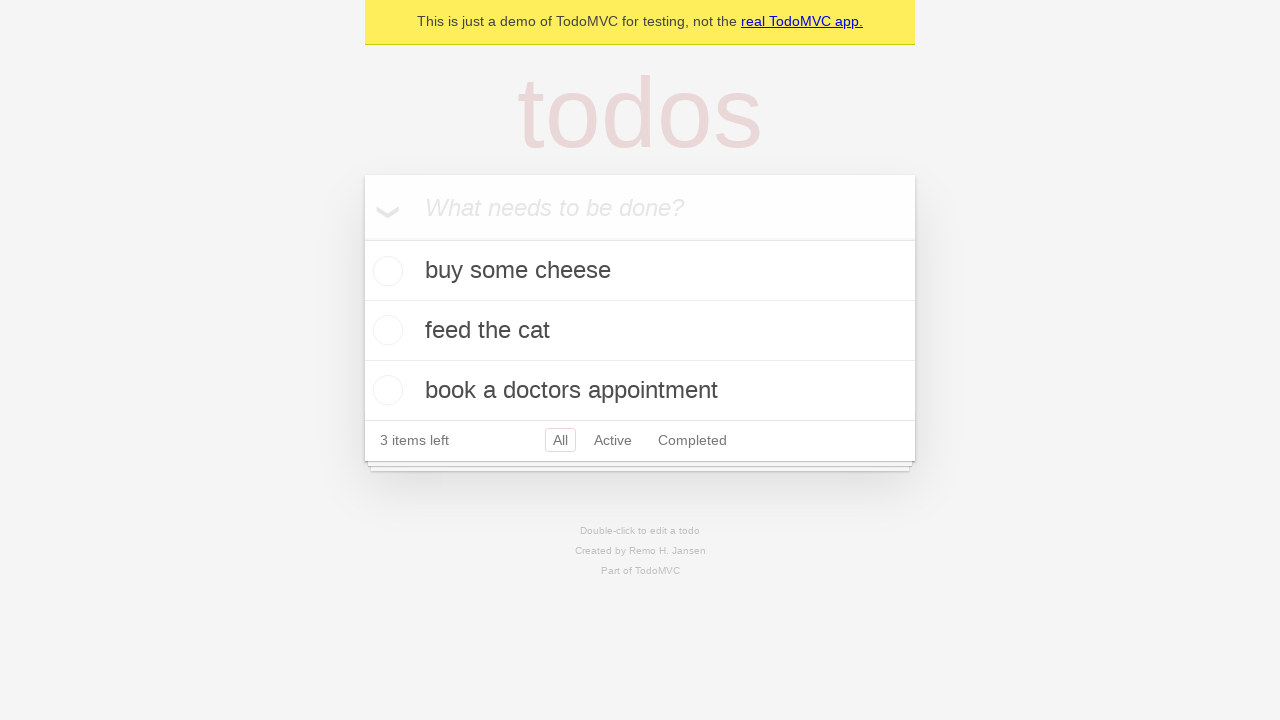

Waited for all three todo items to appear
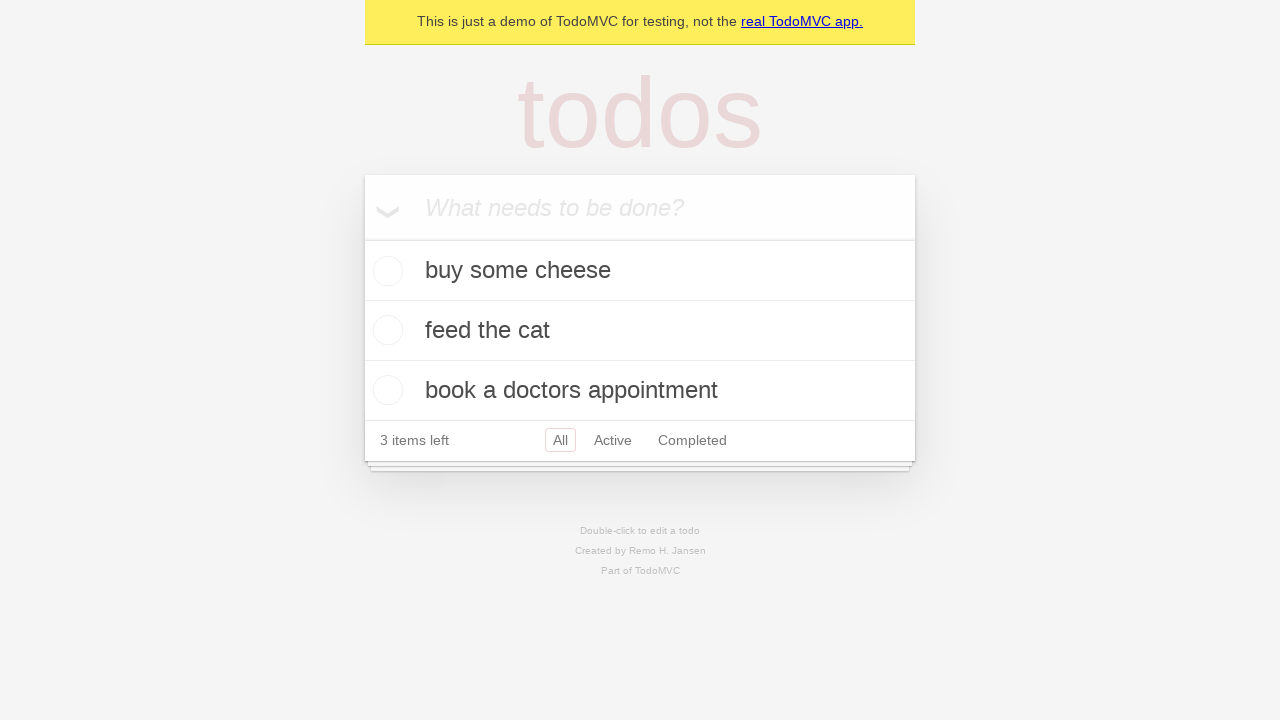

Checked 'Mark all as complete' checkbox to complete all todos at (362, 238) on internal:label="Mark all as complete"i
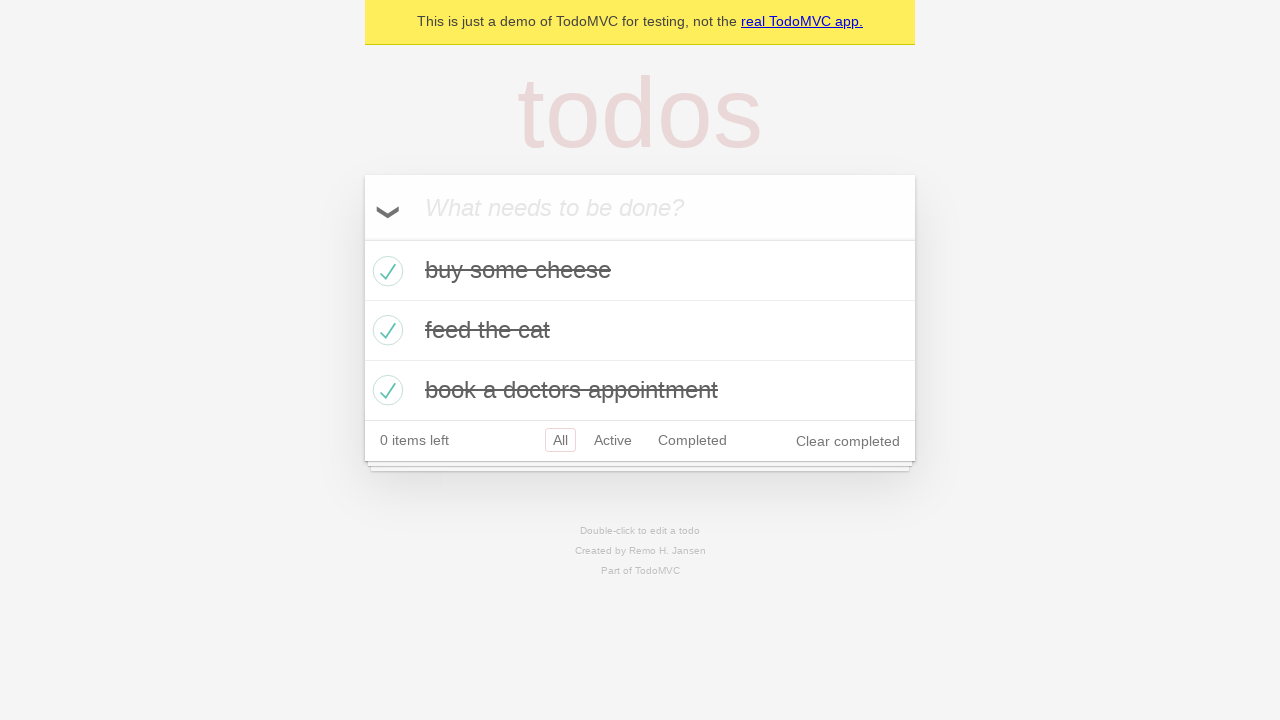

Unchecked 'Mark all as complete' checkbox to clear complete state of all todos at (362, 238) on internal:label="Mark all as complete"i
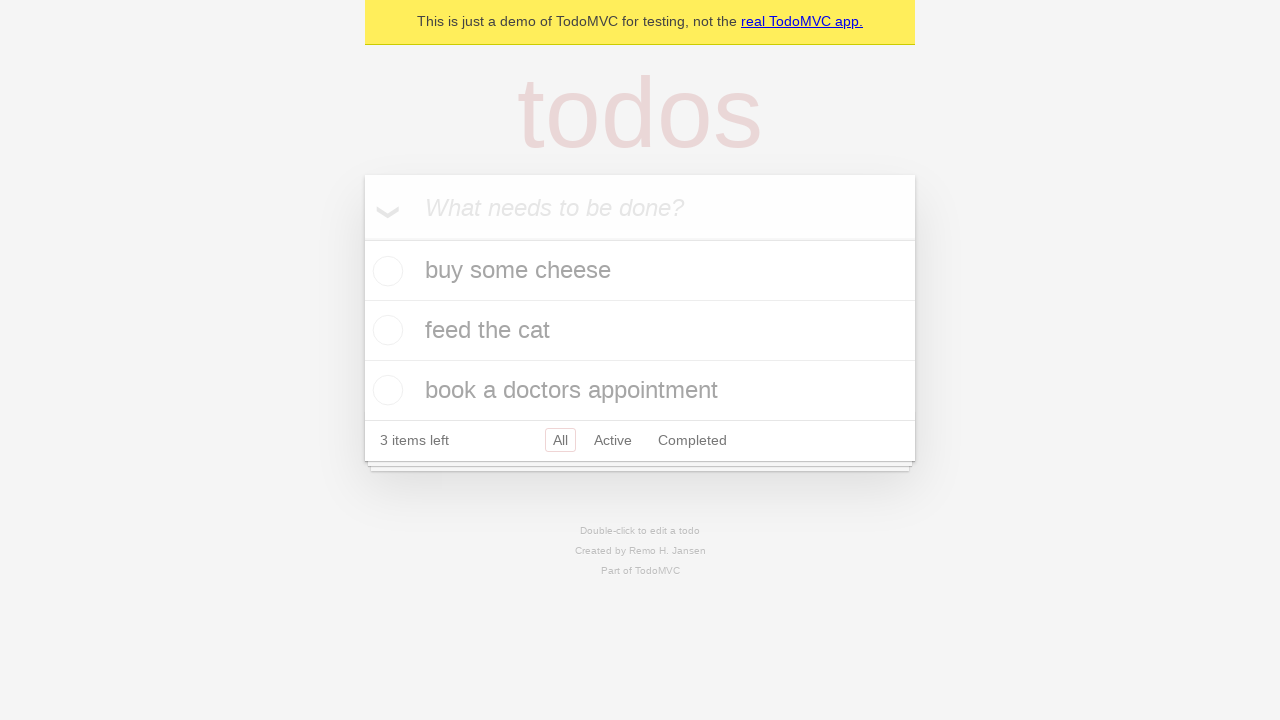

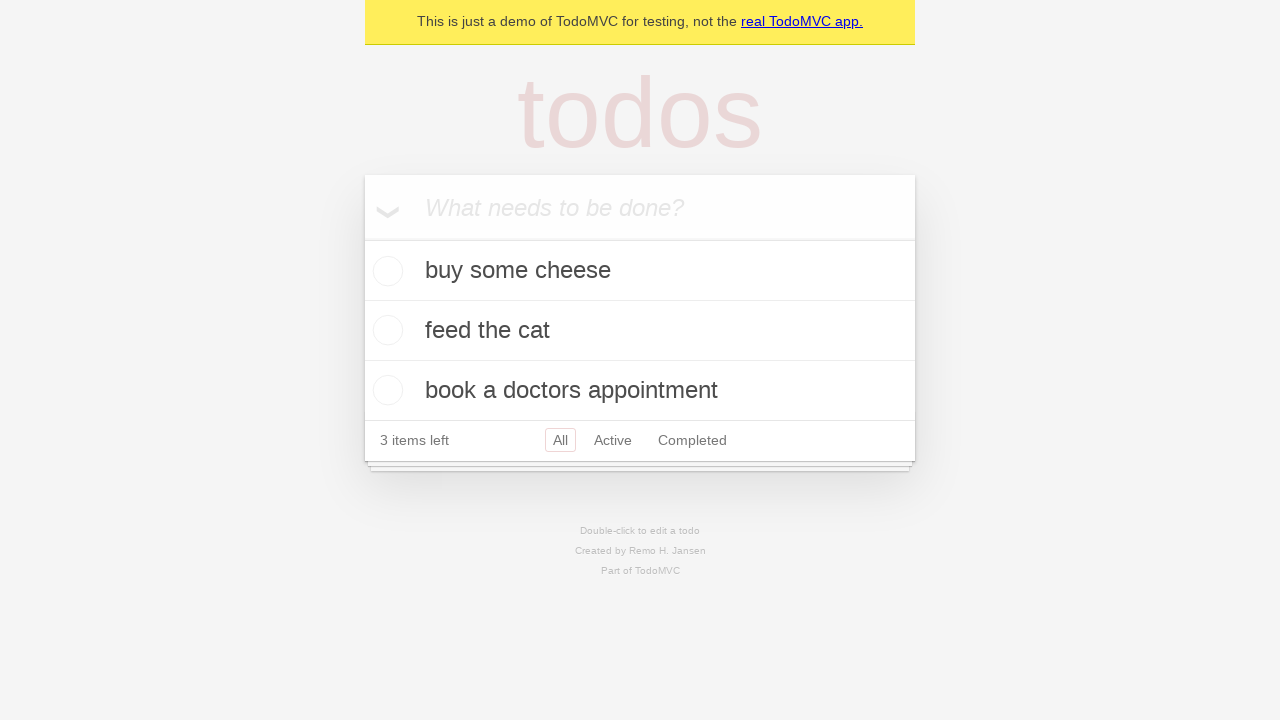